Tests adding specific products (Carrot and Tomato) to cart on an e-commerce practice site by iterating through product list and clicking ADD TO CART buttons for matching items

Starting URL: https://rahulshettyacademy.com/seleniumPractise/#/

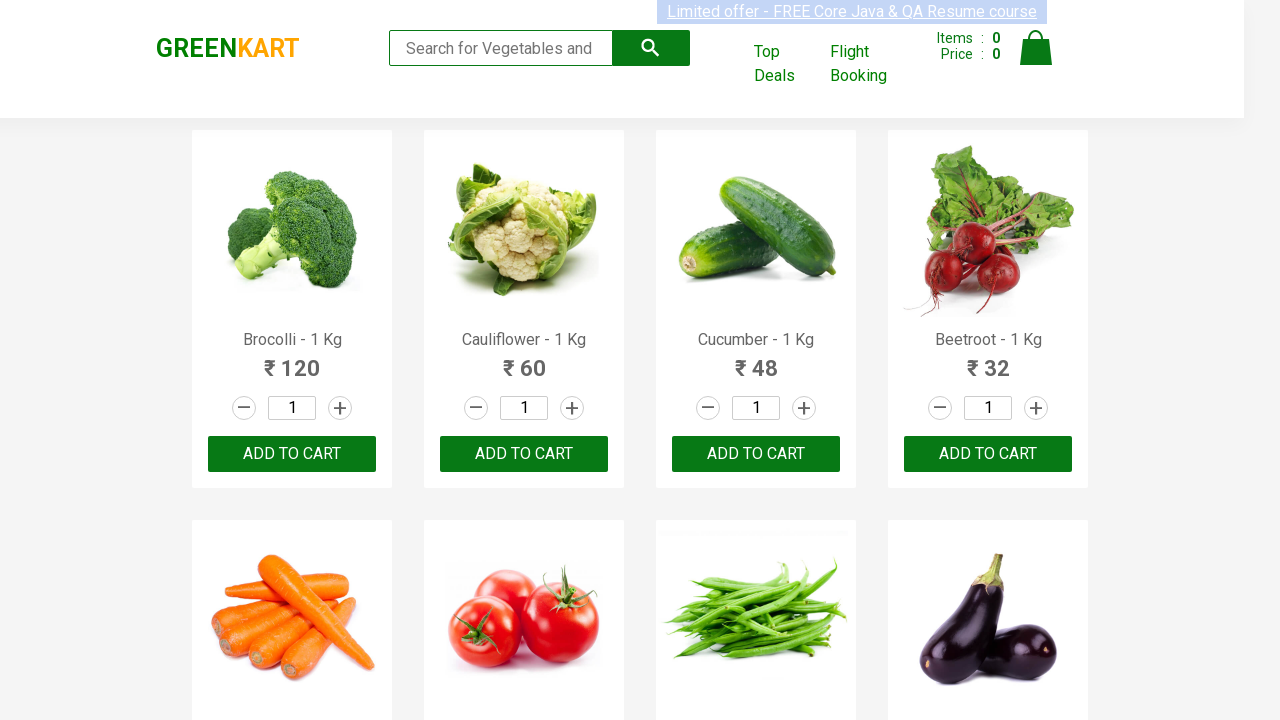

Waited for product list to load
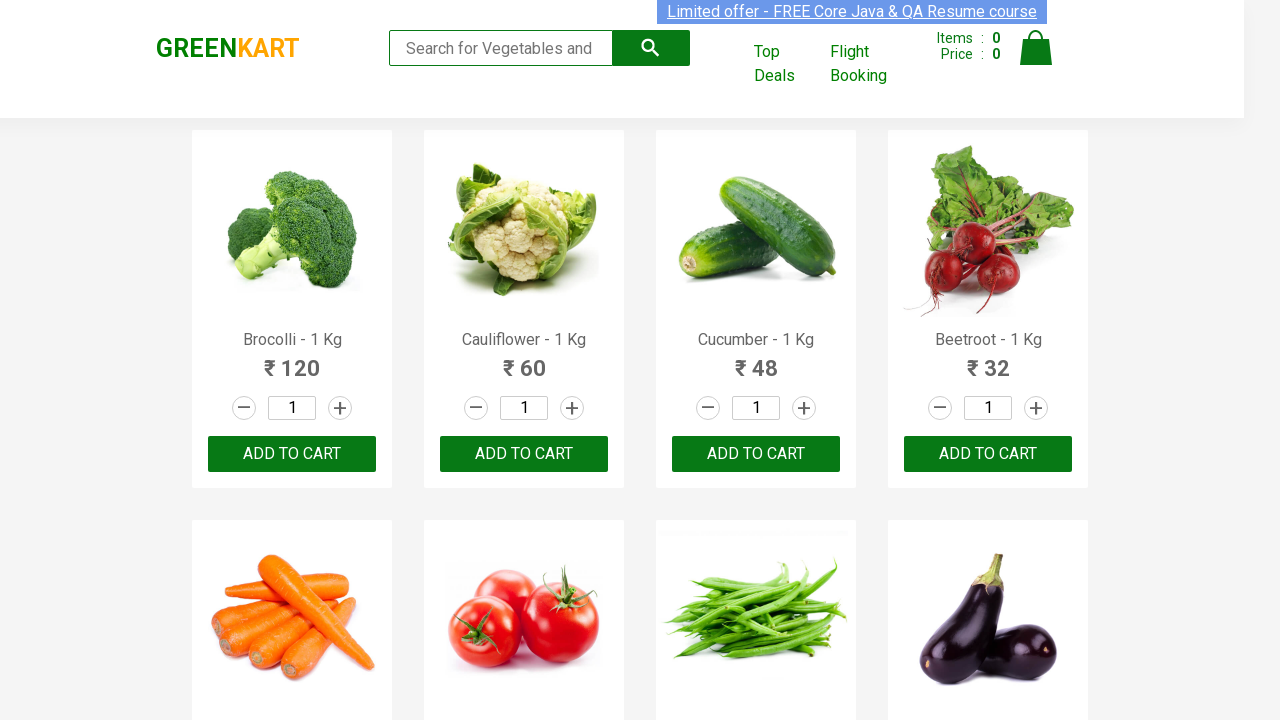

Retrieved all product elements from the page
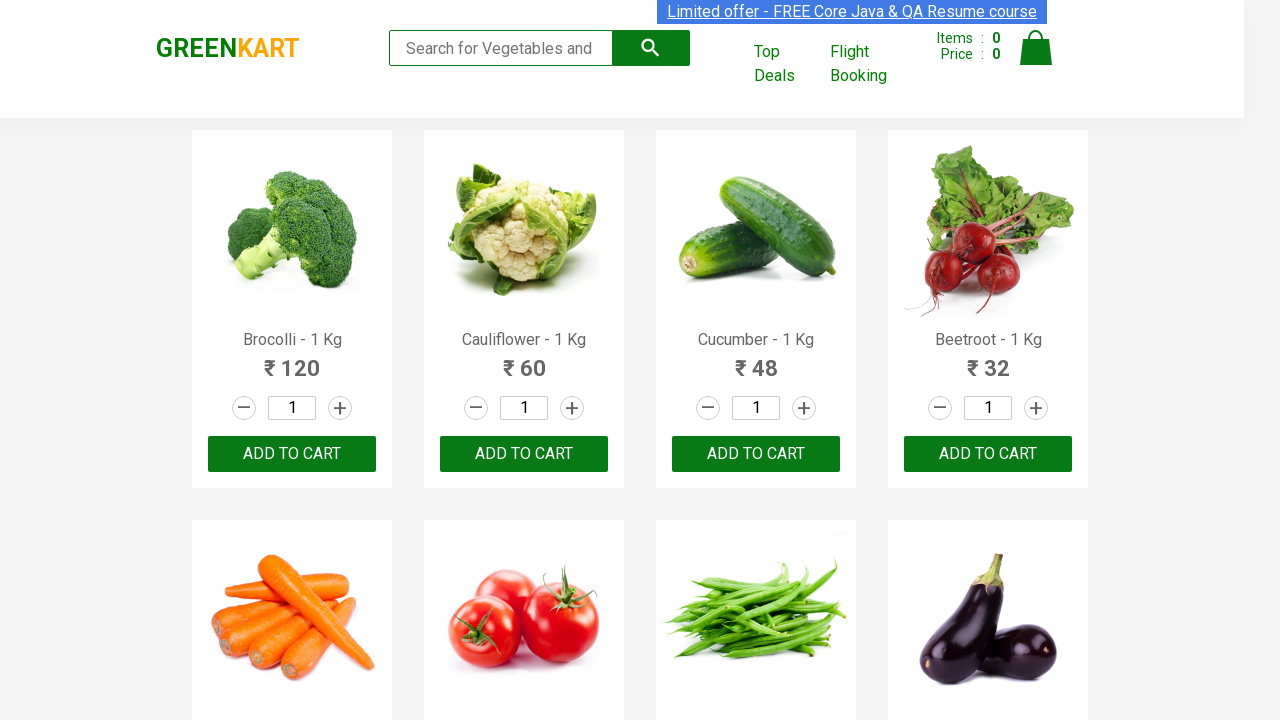

Extracted product name: Brocolli
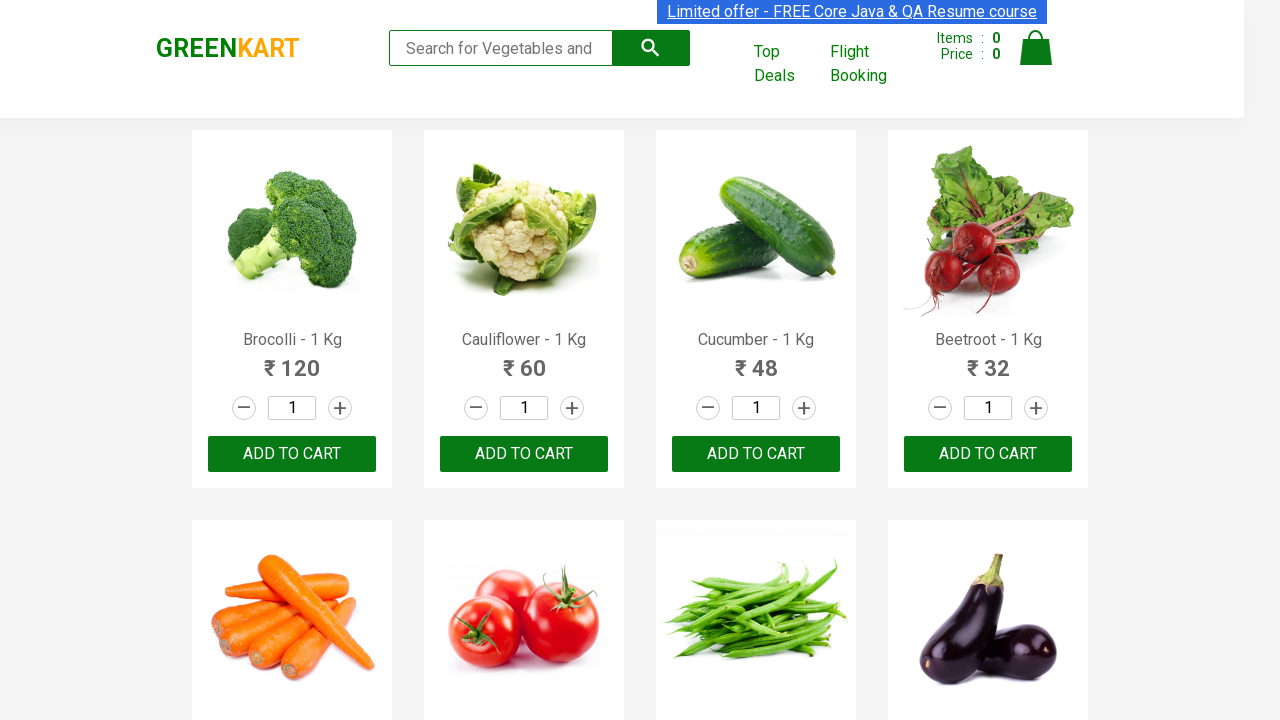

Extracted product name: Cauliflower
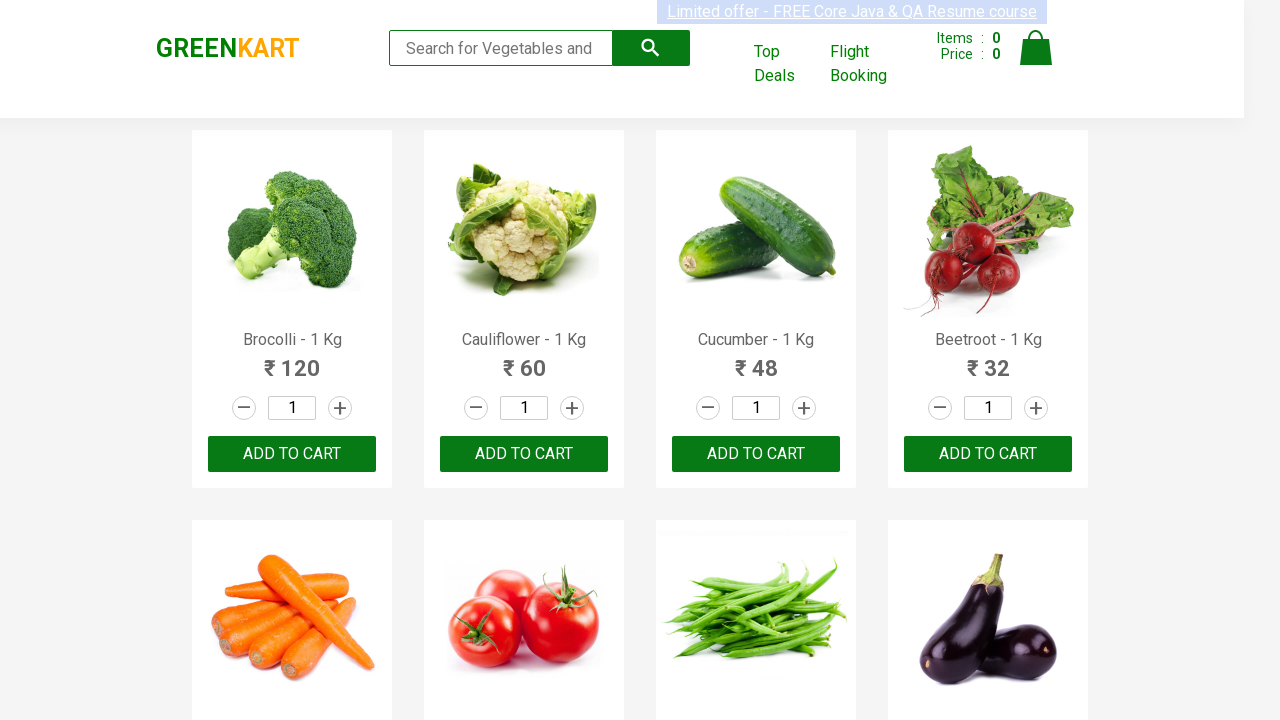

Extracted product name: Cucumber
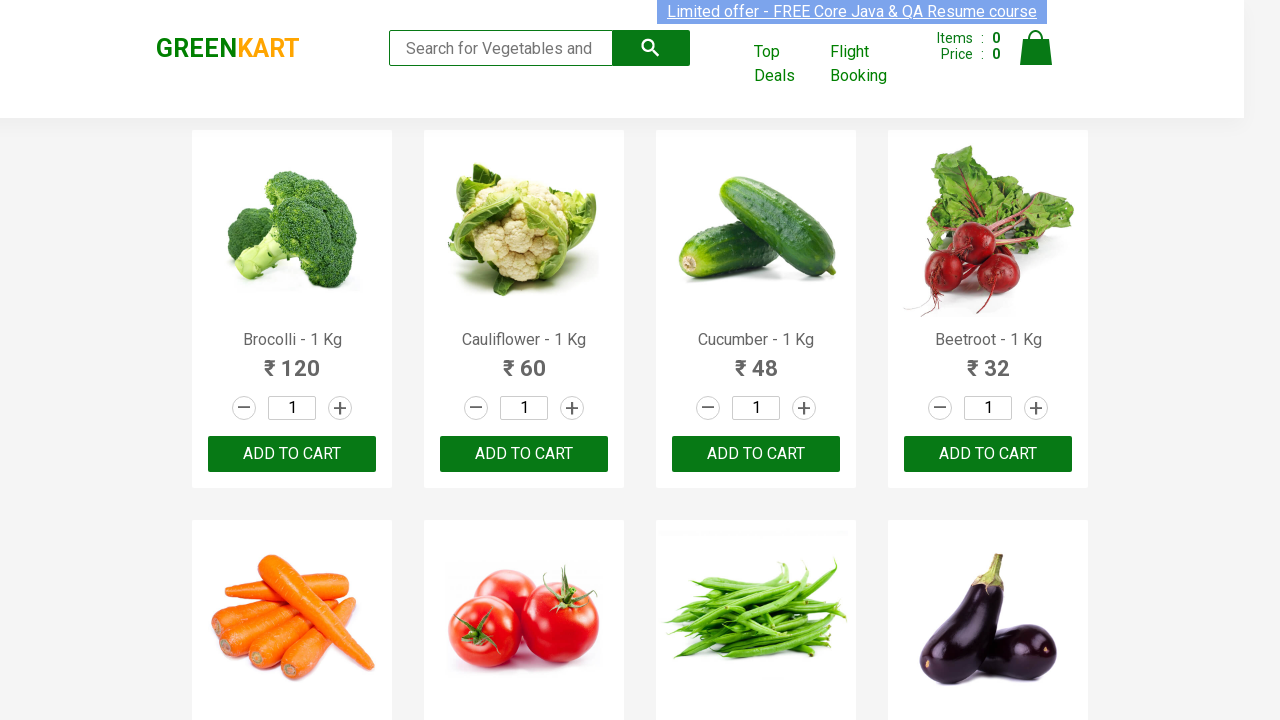

Extracted product name: Beetroot
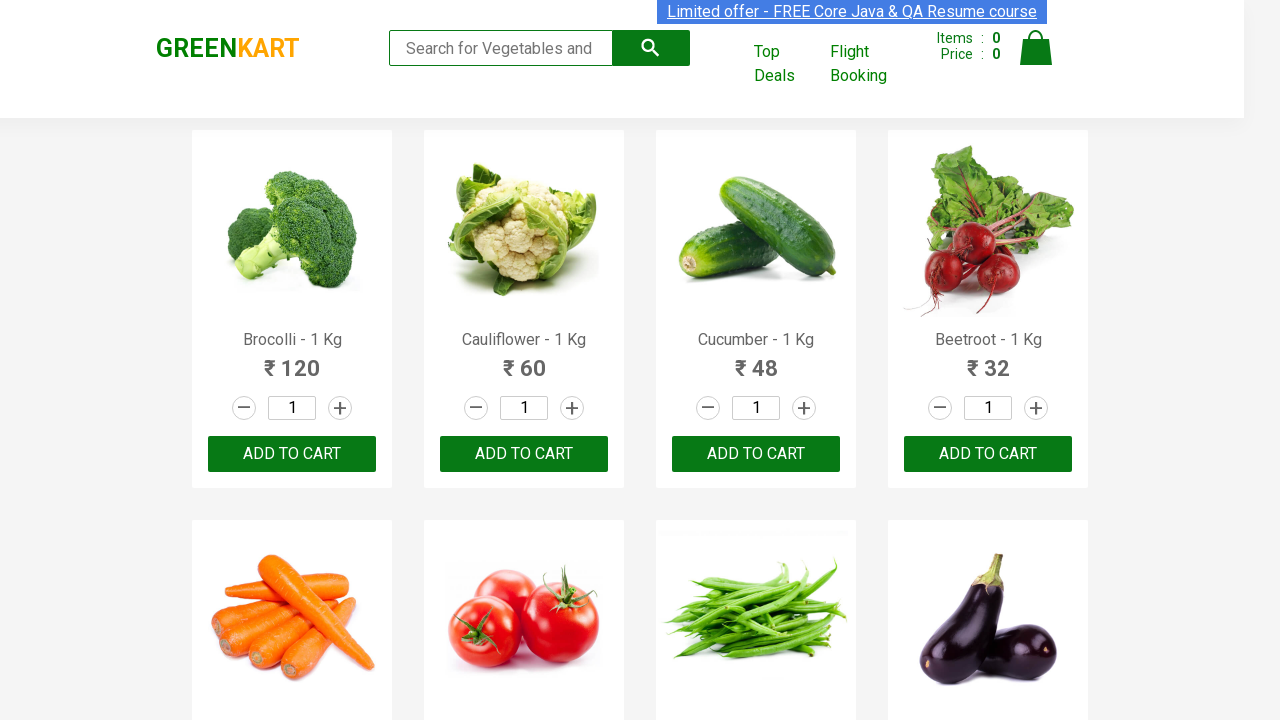

Extracted product name: Carrot
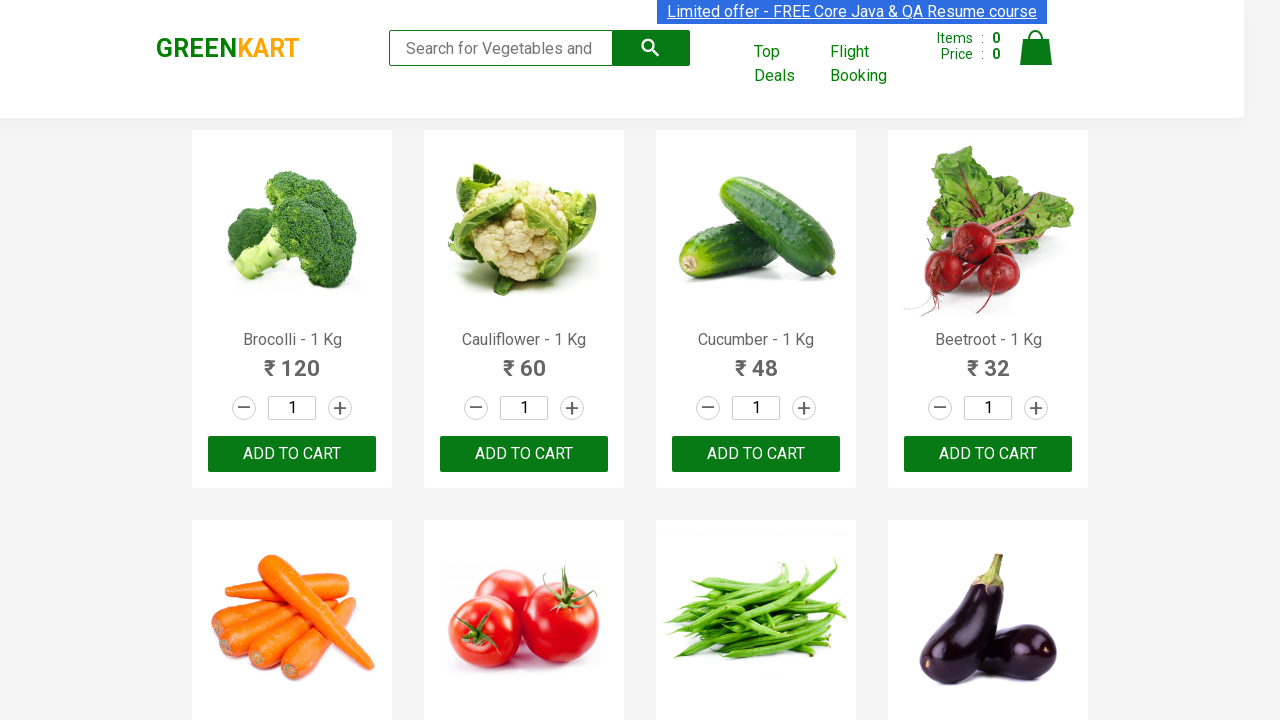

Clicked ADD TO CART button for Carrot at (292, 360) on xpath=//div[@class='product-action']/button >> nth=4
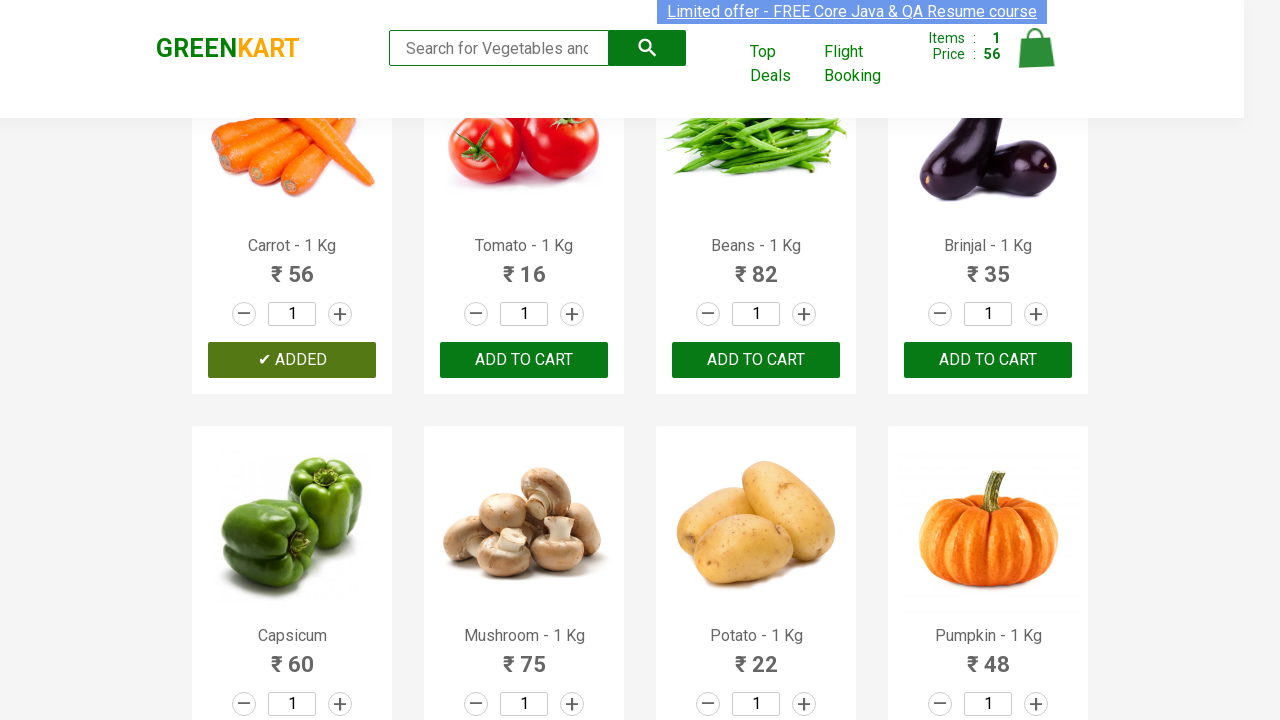

Extracted product name: Tomato
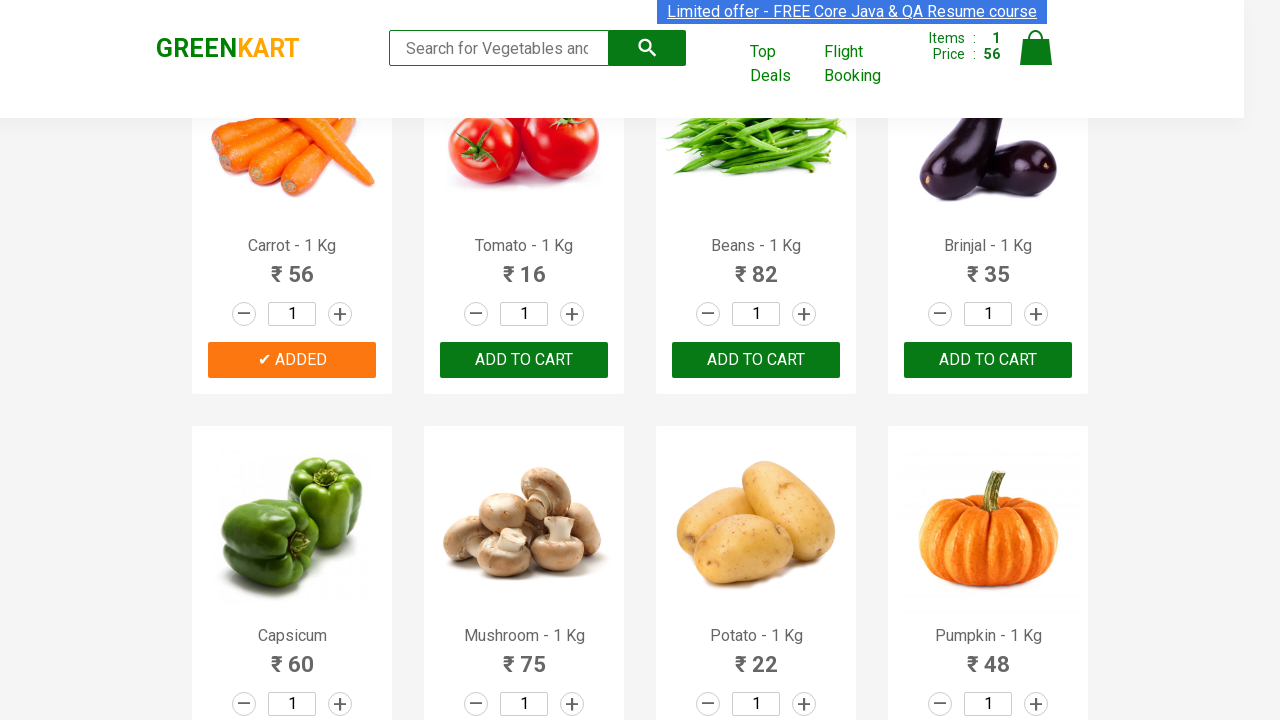

Clicked ADD TO CART button for Tomato at (524, 360) on xpath=//div[@class='product-action']/button >> nth=5
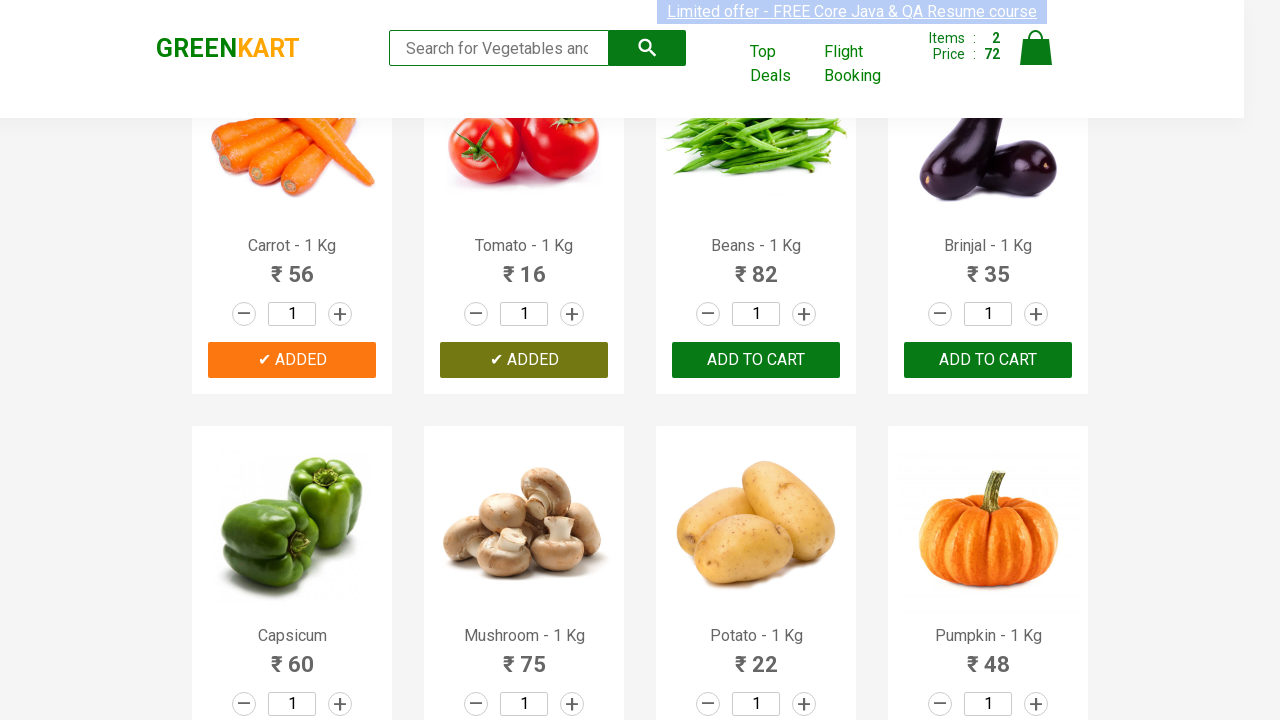

All required items (Carrot and Tomato) added to cart
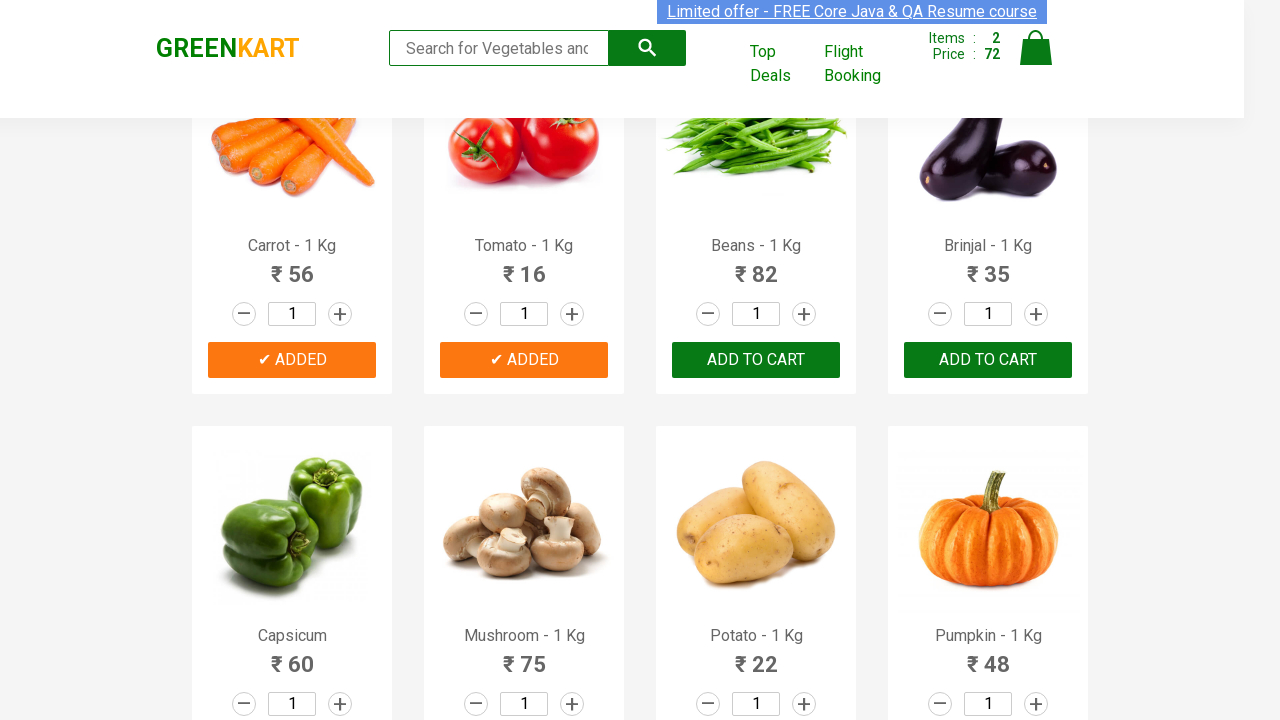

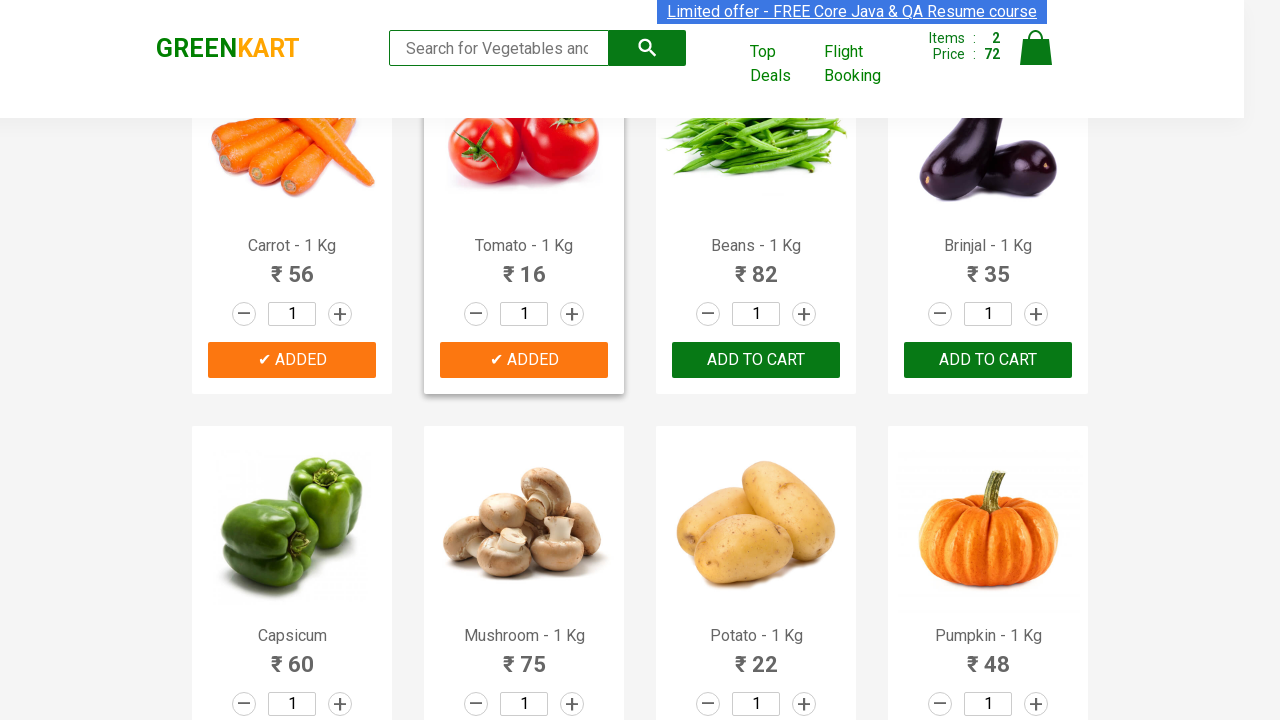